Tests the ToDo MVC app by adding two todo items, marking one as completed, and verifying the completion status

Starting URL: https://demo.playwright.dev/todomvc

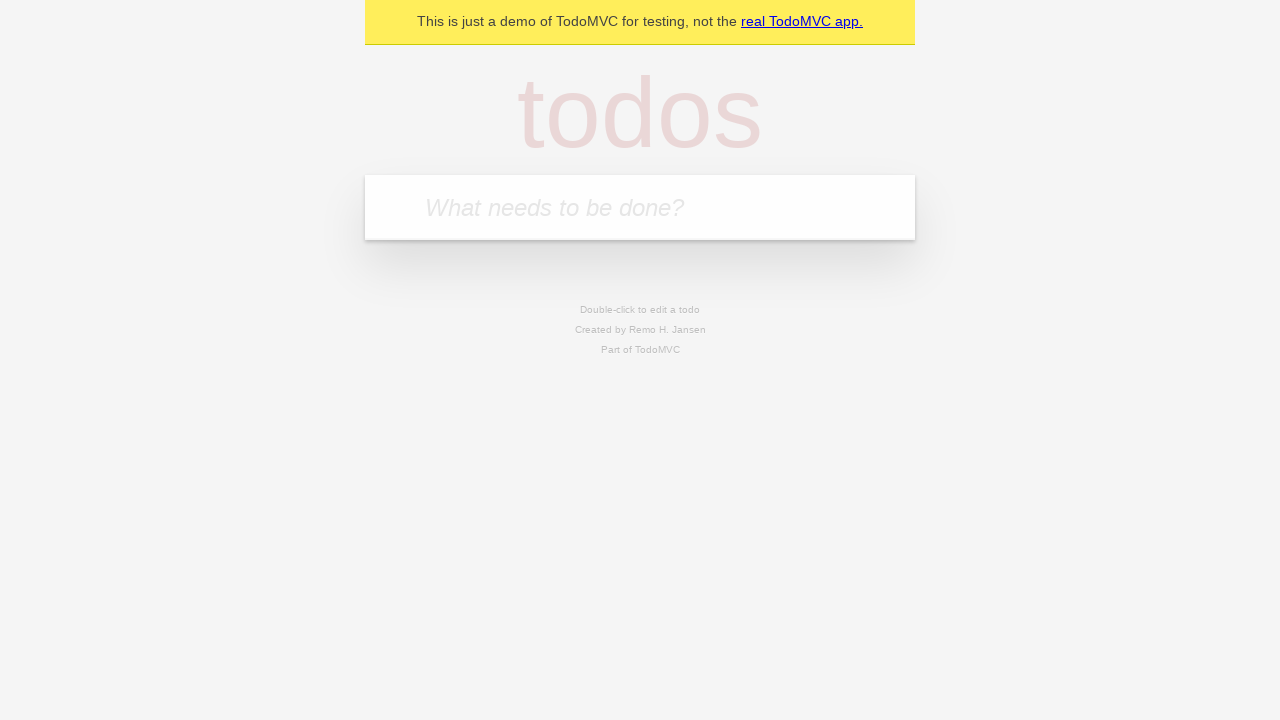

Filled first todo input with 'Buy groceries' on .new-todo
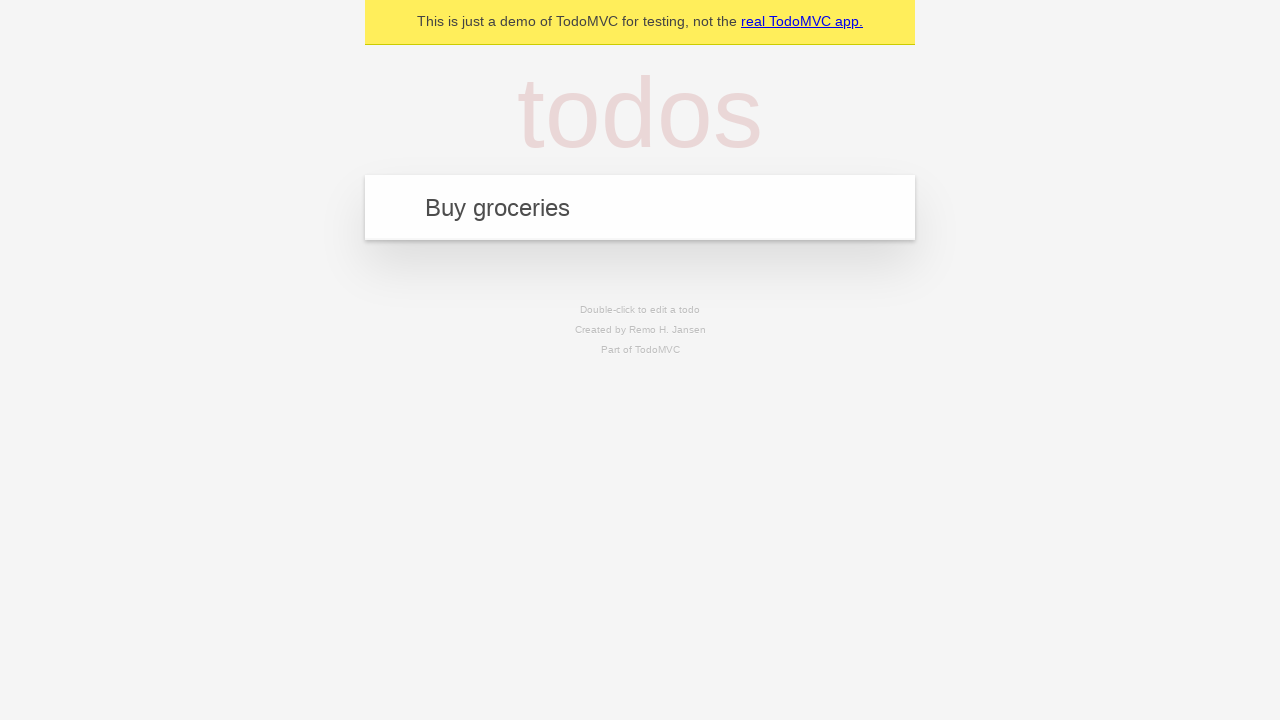

Pressed Enter to add first todo item
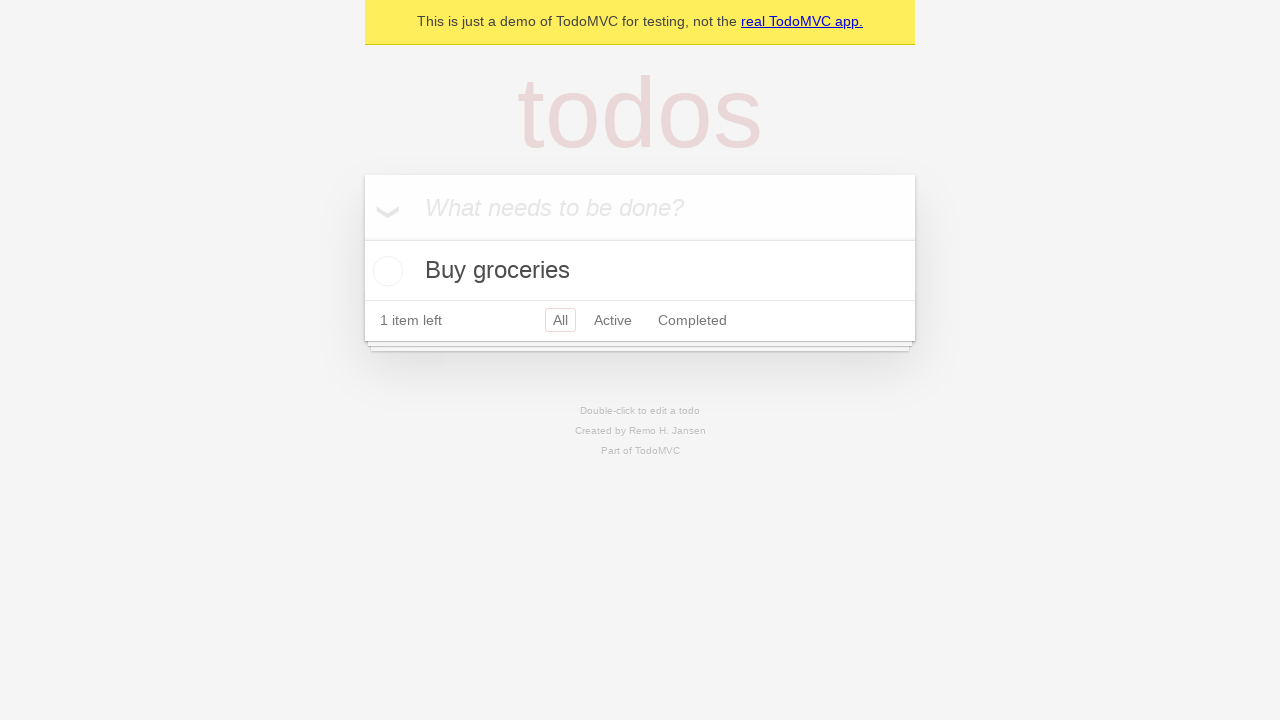

Filled second todo input with 'Read a book' on .new-todo
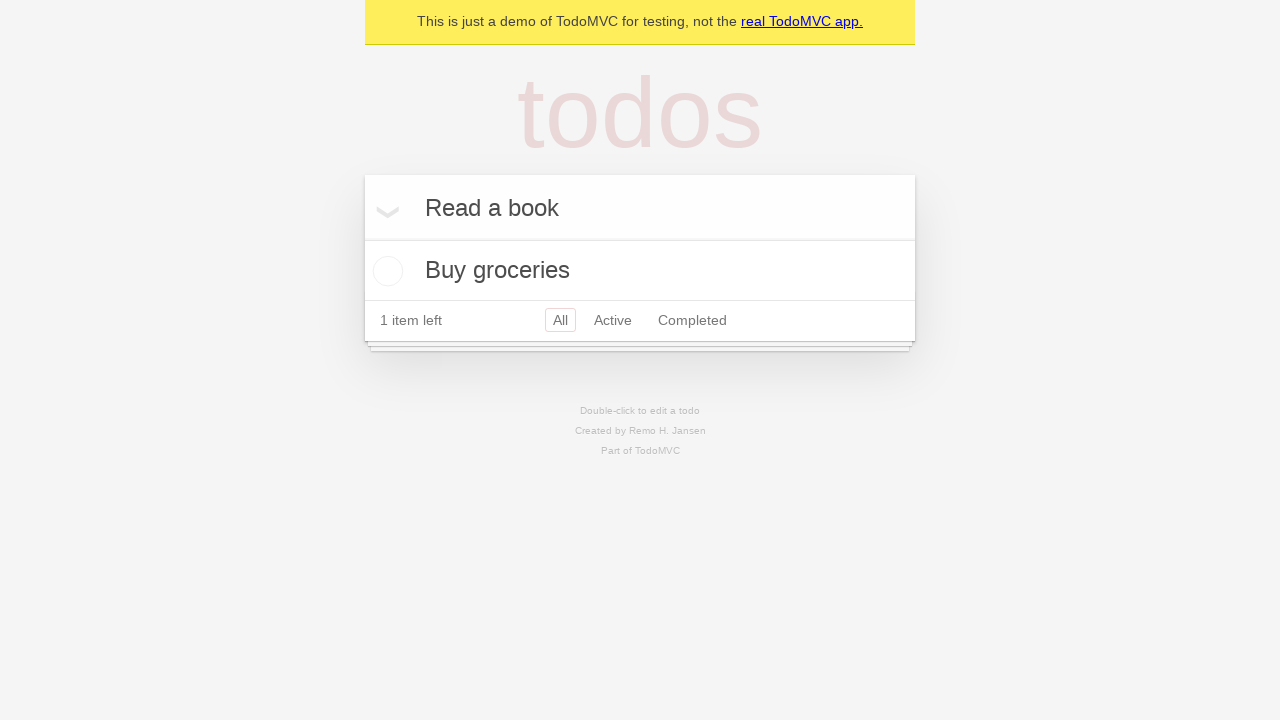

Pressed Enter to add second todo item
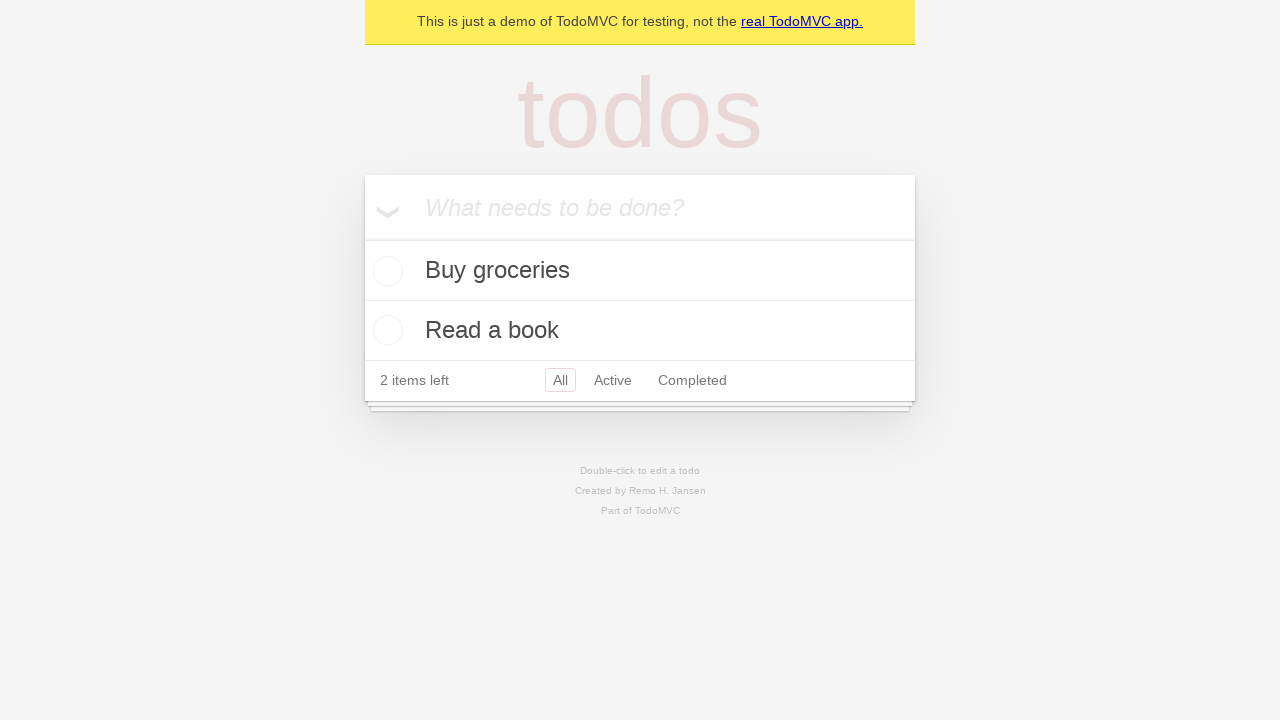

Waited for both todo items to appear in the list
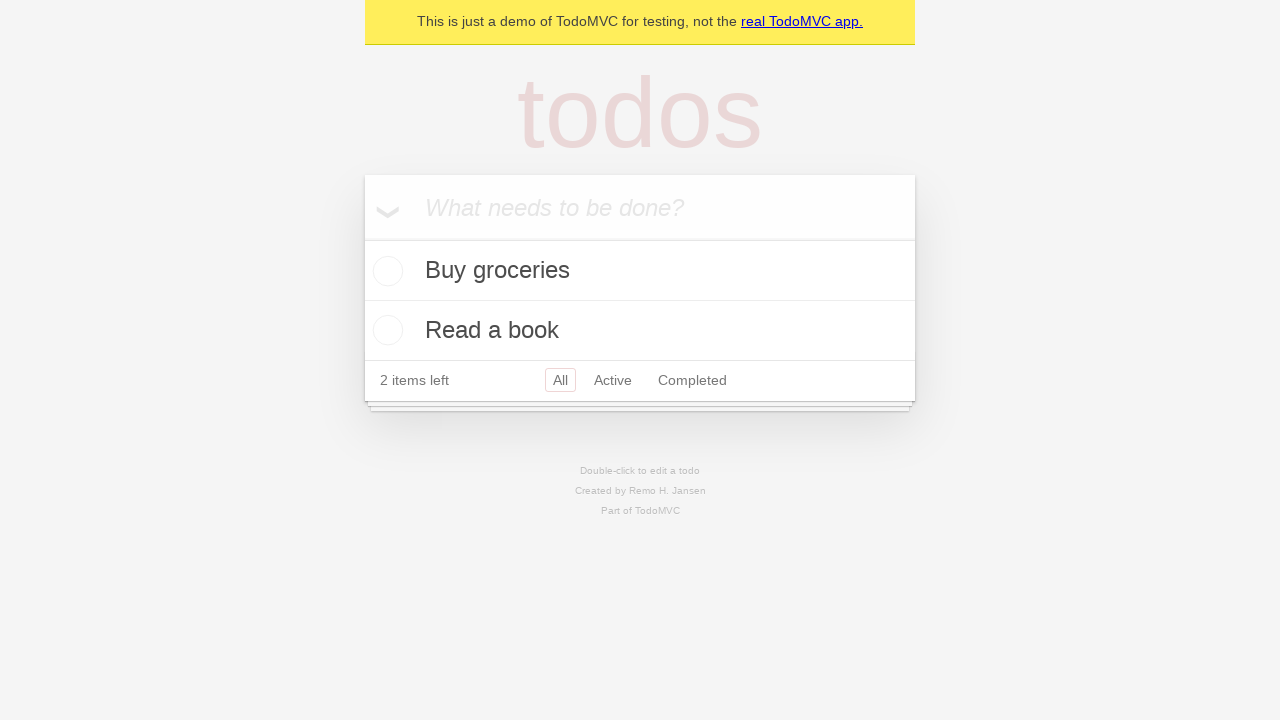

Clicked toggle checkbox on first todo item to mark as completed at (385, 271) on .todo-list li:first-child .toggle
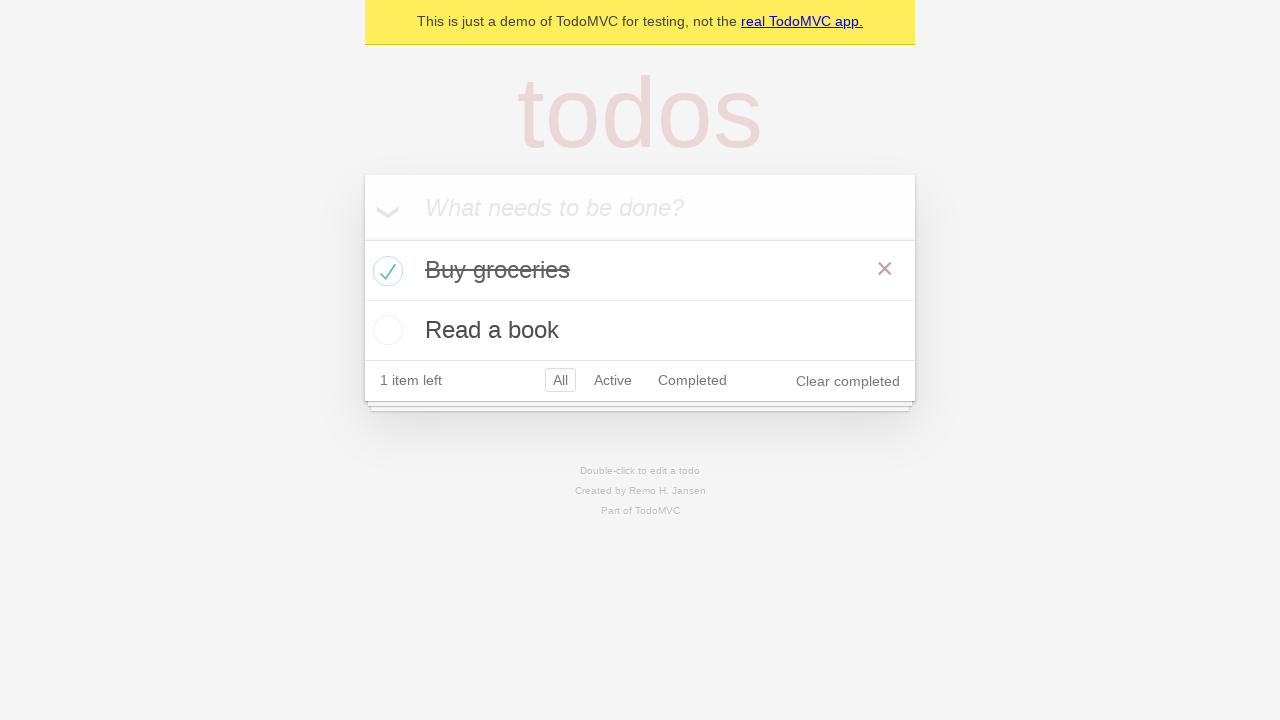

Verified first todo item has 'completed' class attribute
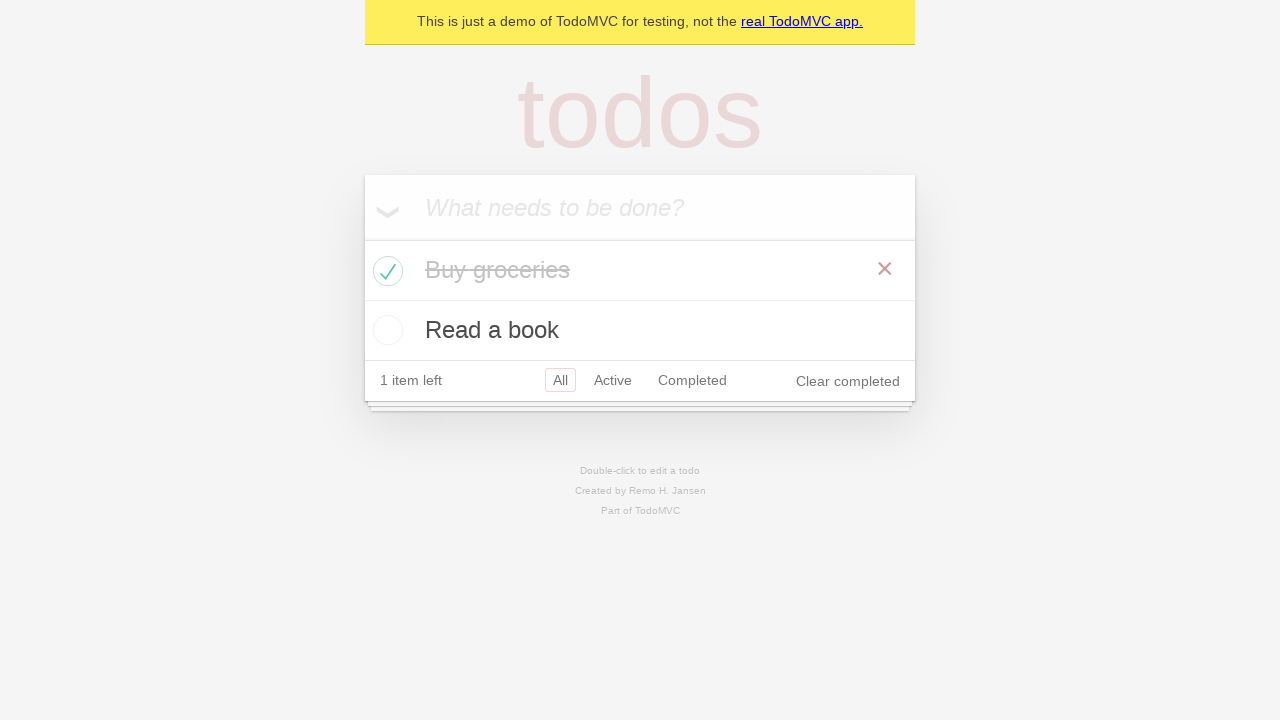

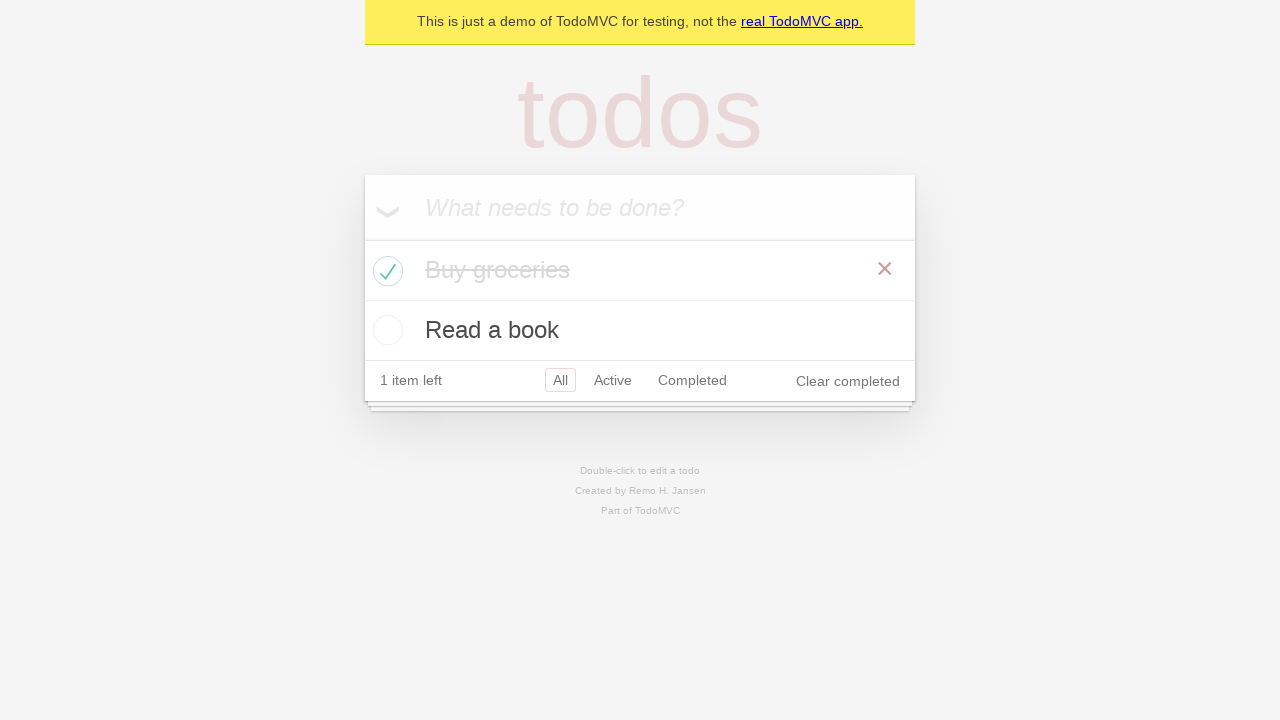